Performs a full page scan of Paytm homepage by scrolling down the page

Starting URL: https://paytm.com/

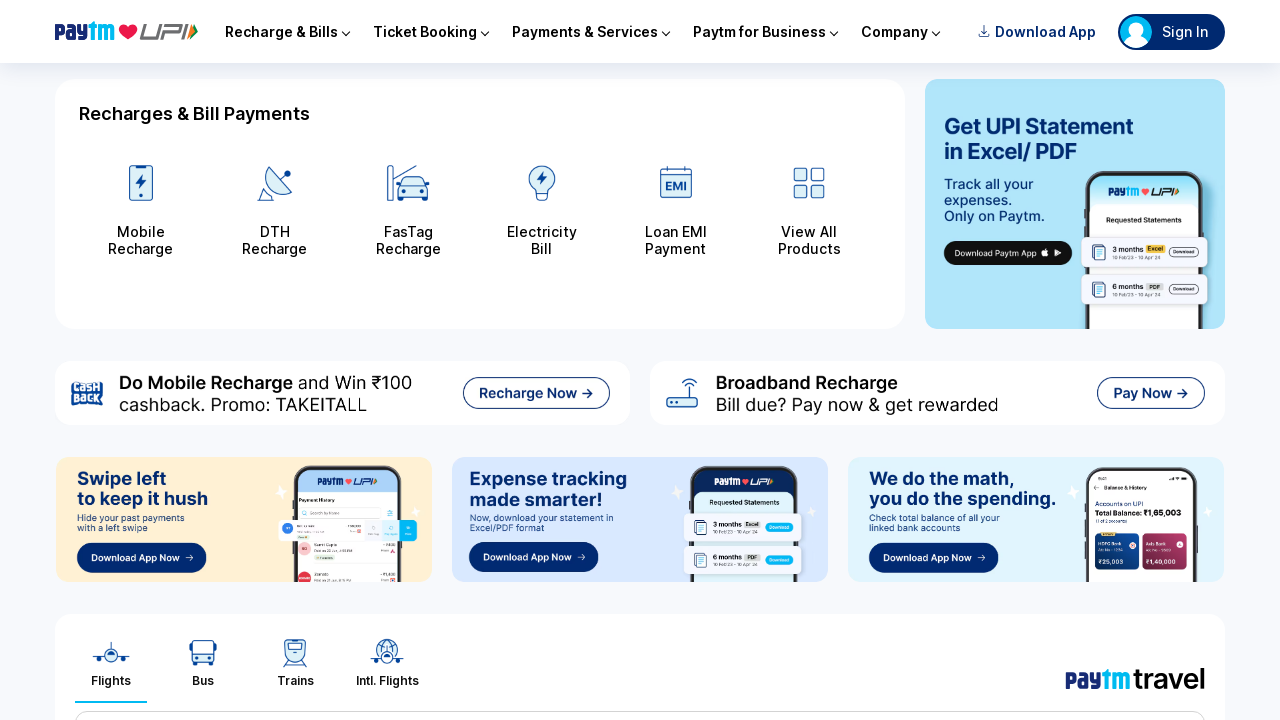

Scrolled down the Paytm homepage to load additional content
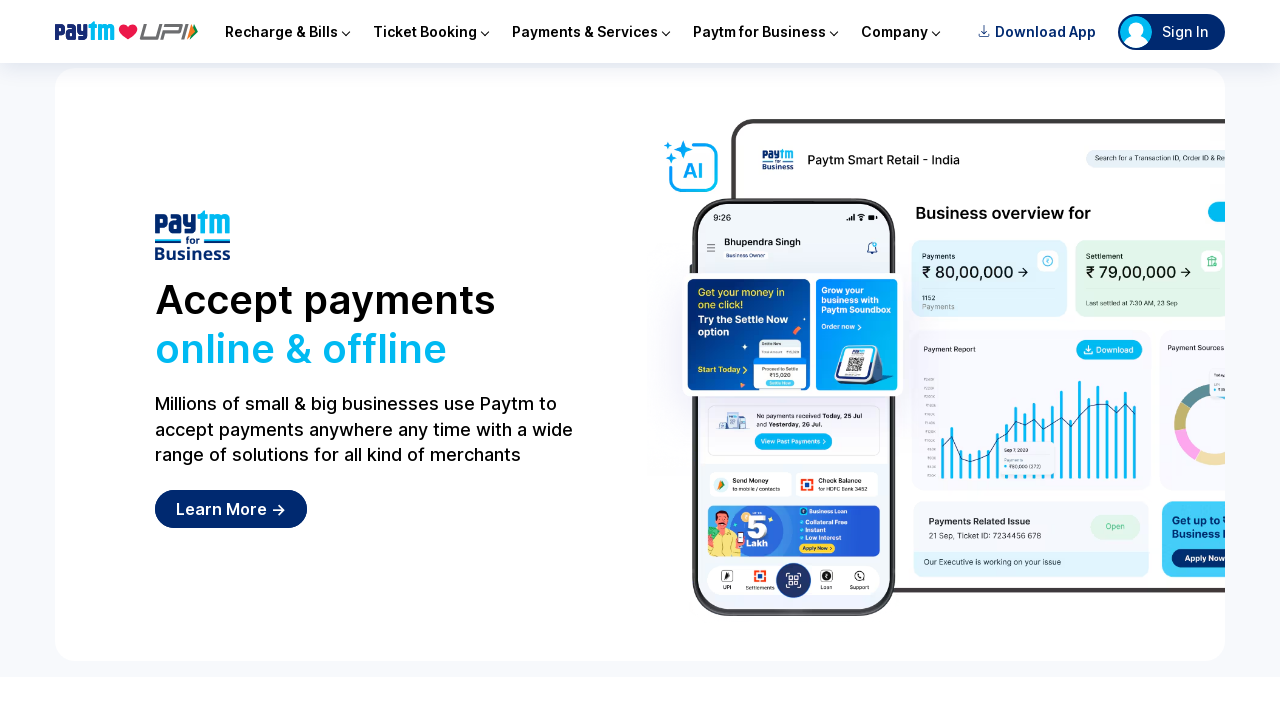

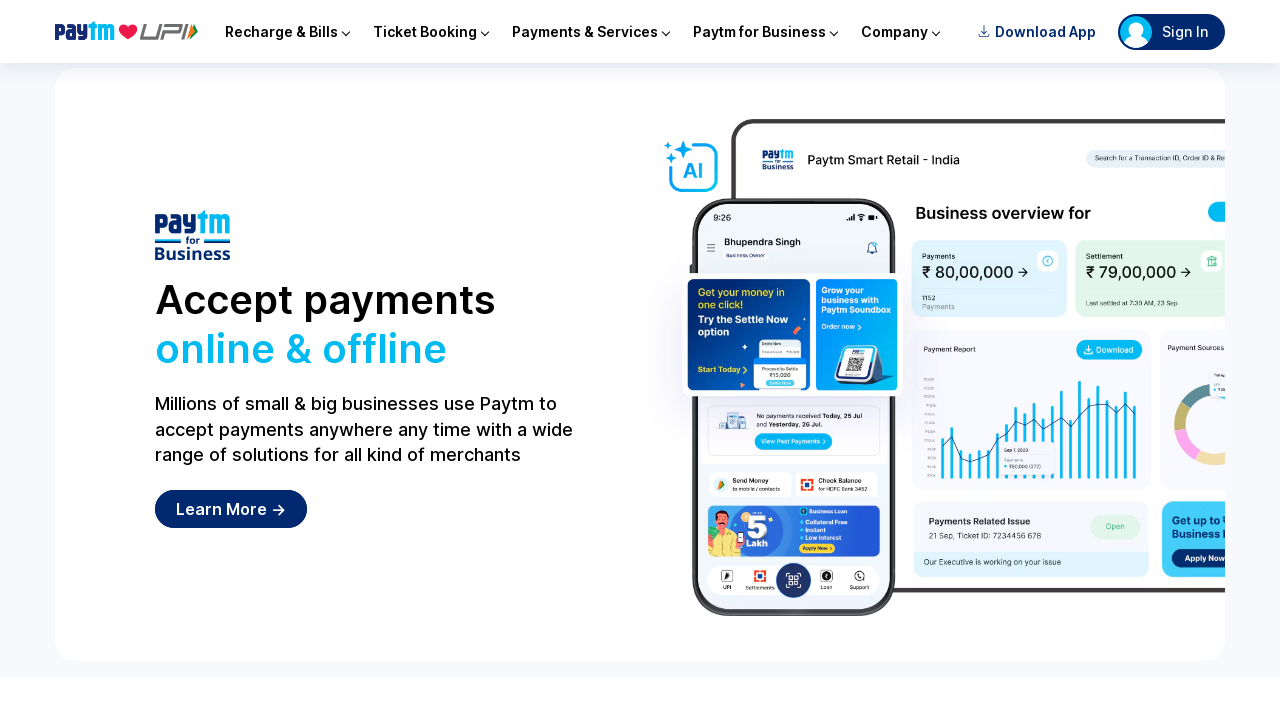